Navigates to JPL Space image page and clicks the full image button to view the featured image

Starting URL: https://data-class-jpl-space.s3.amazonaws.com/JPL_Space/index.html

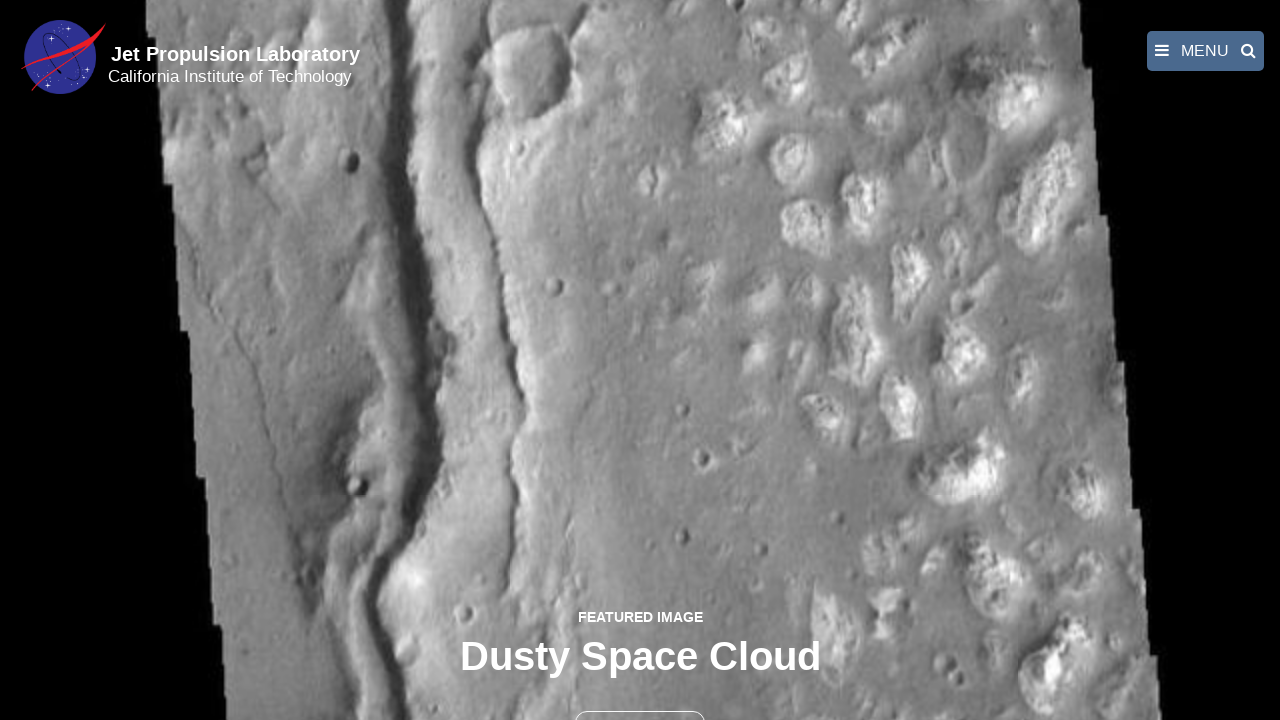

Clicked the full image button to view featured image at (640, 699) on button >> nth=1
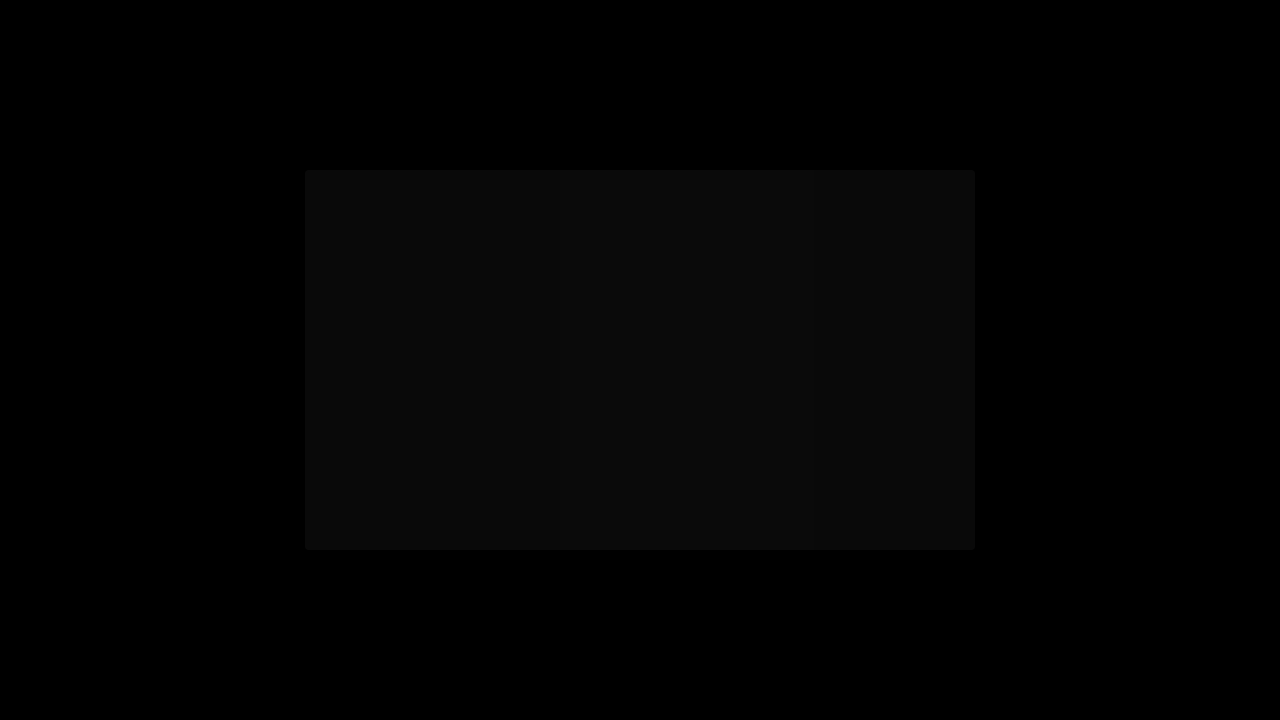

Full-size image loaded and displayed
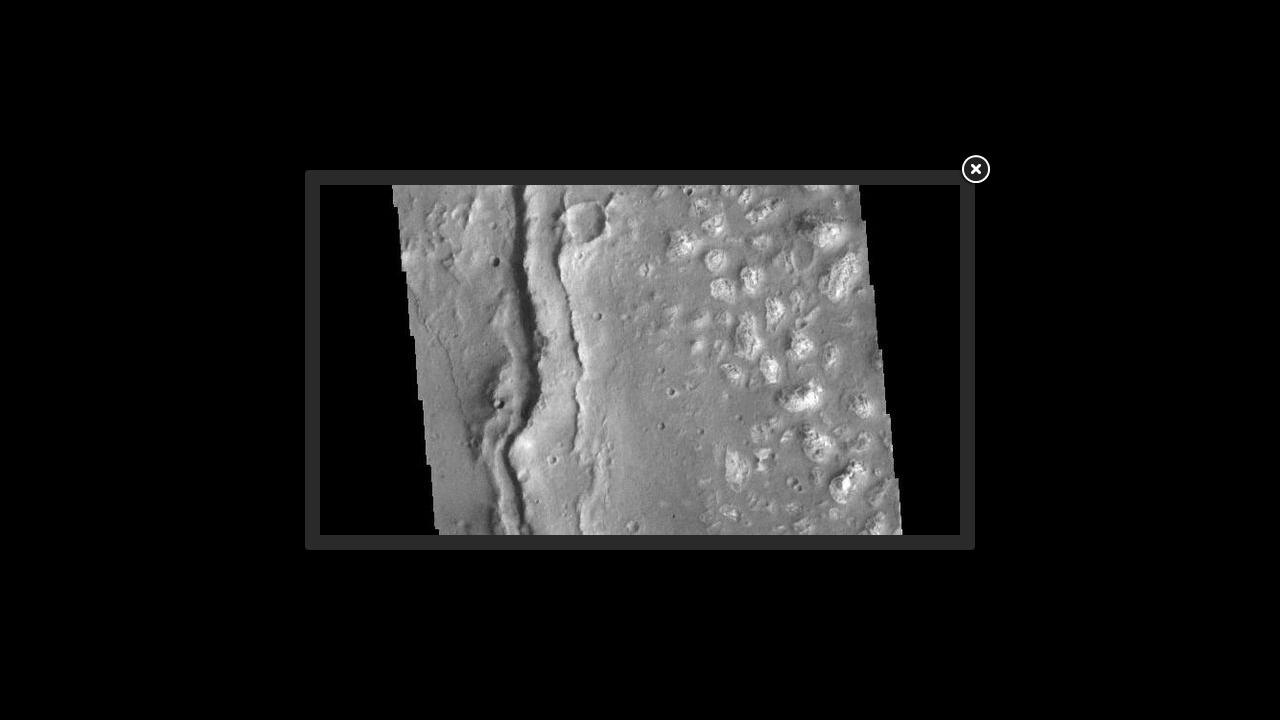

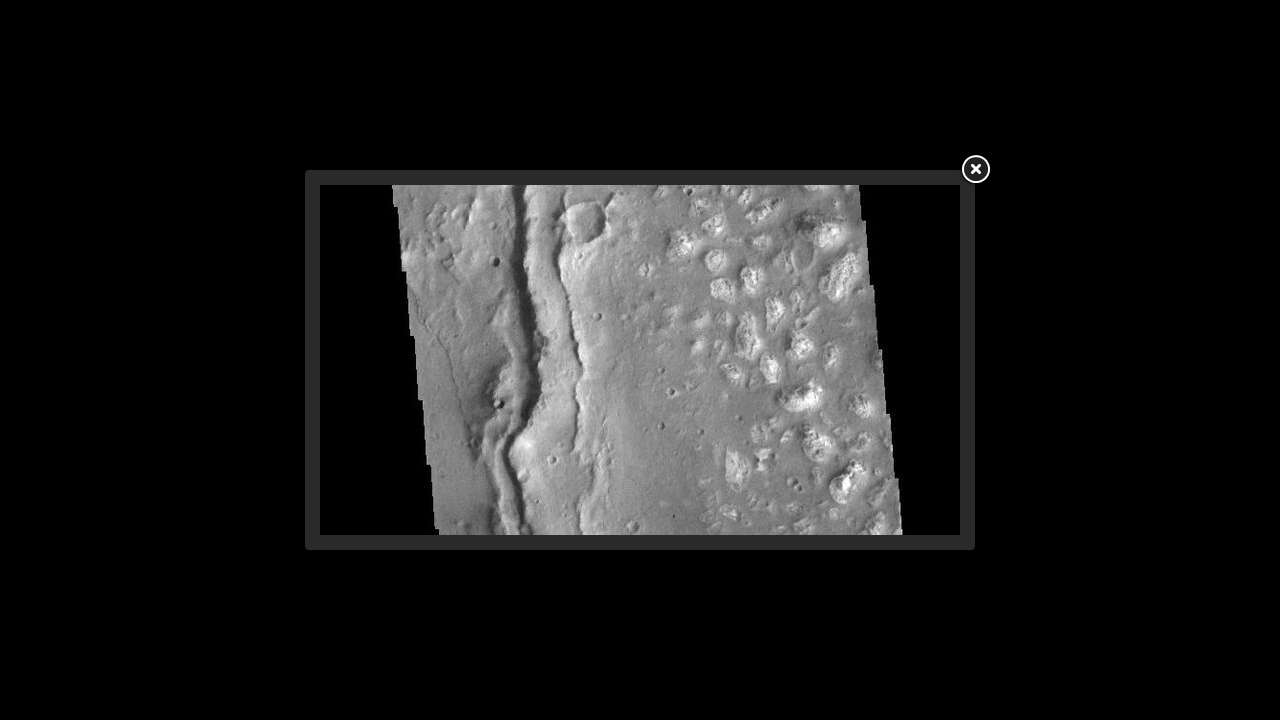